Tests ID locator by finding an element by ID and clicking it

Starting URL: http://omayo.blogspot.com

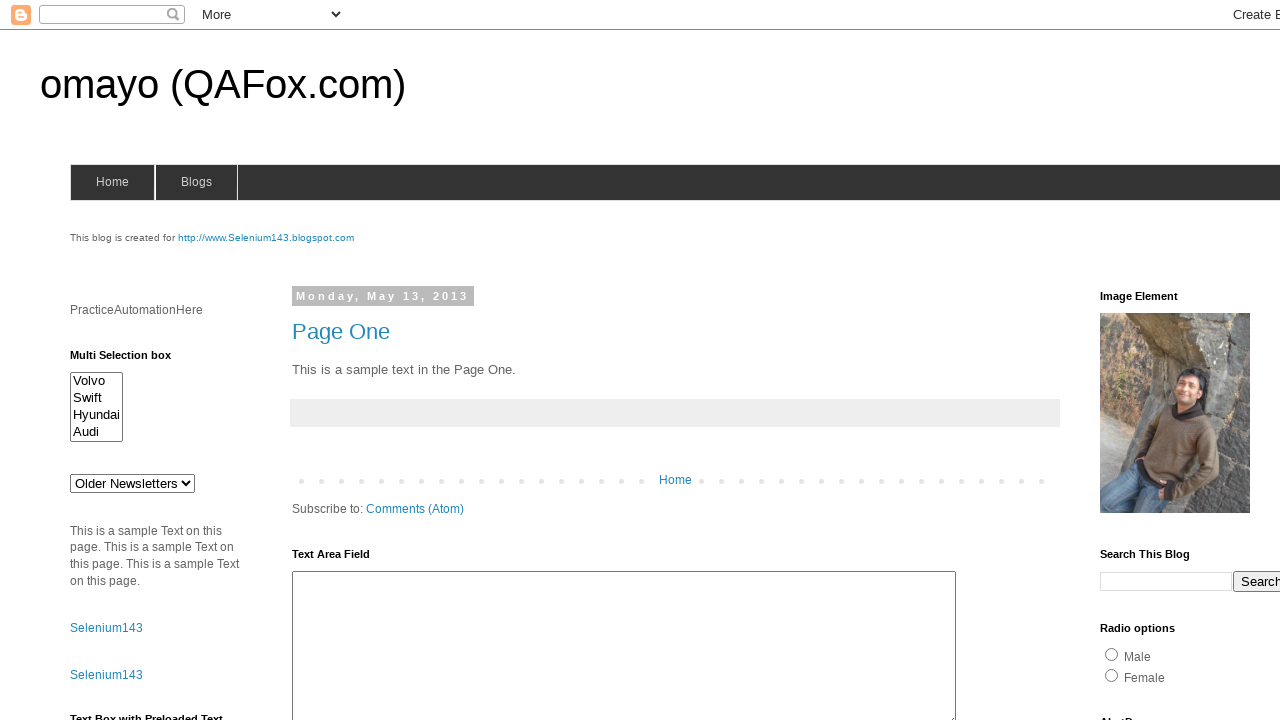

Clicked element with ID 'selenium143' at (266, 238) on #selenium143
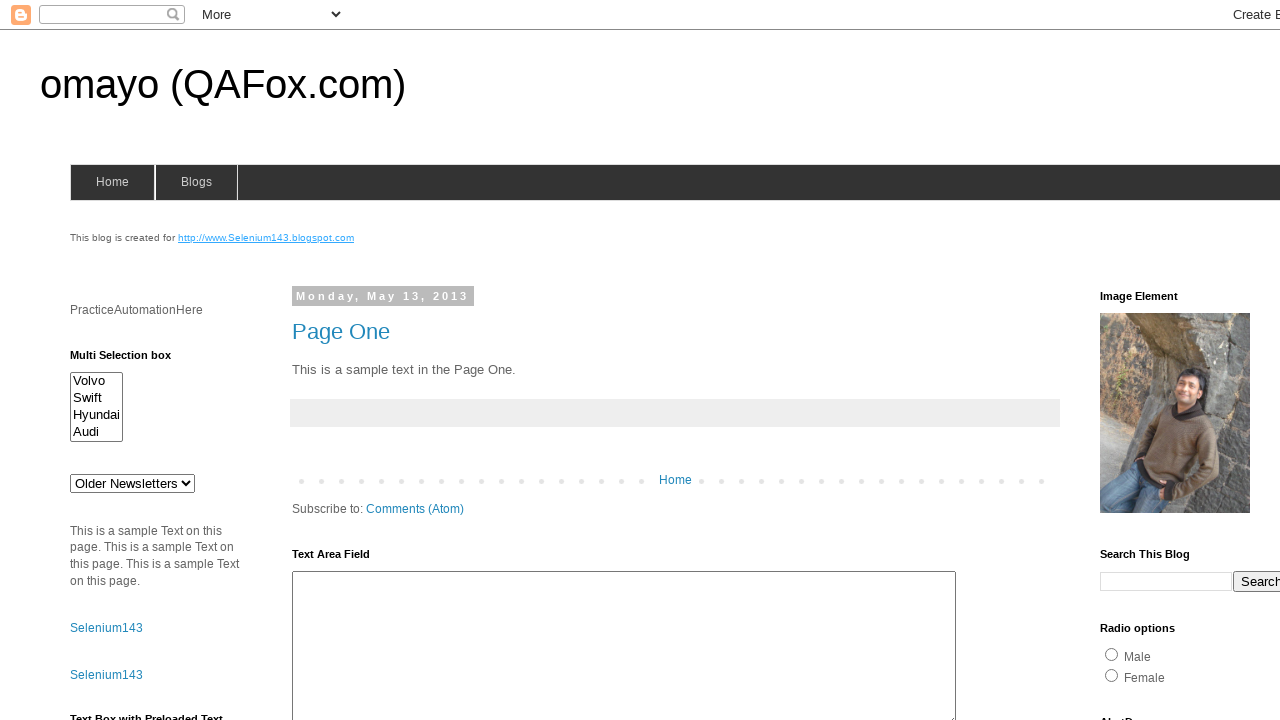

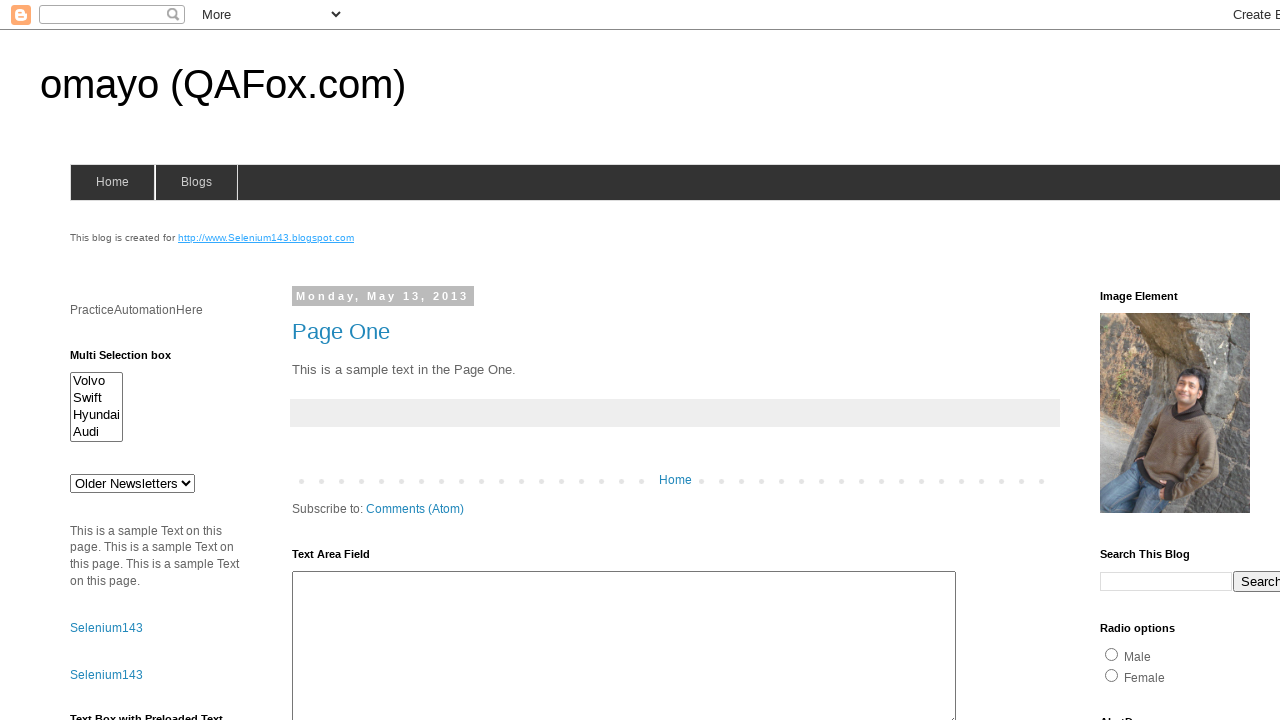